Tests dynamic loading functionality by verifying that a hidden element becomes visible after clicking the start button

Starting URL: https://the-internet.herokuapp.com/dynamic_loading

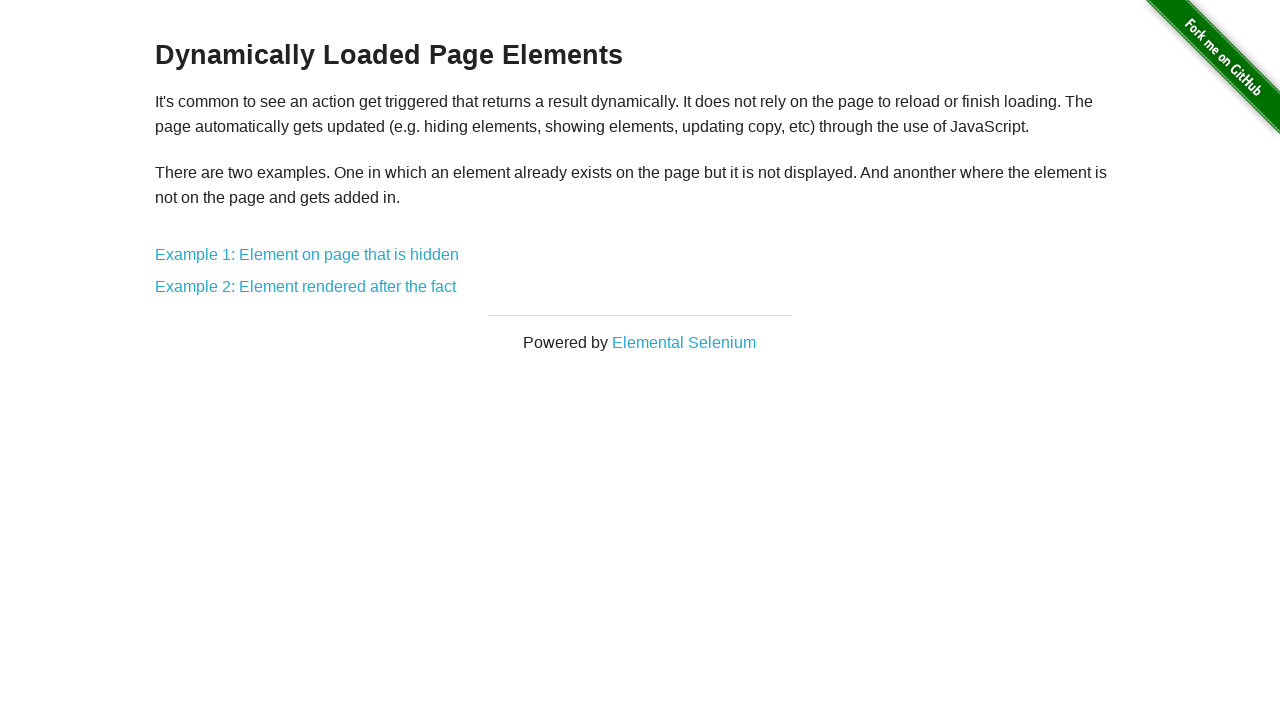

Clicked on Example 1 link at (307, 255) on text='Example 1: Element on page that is hidden'
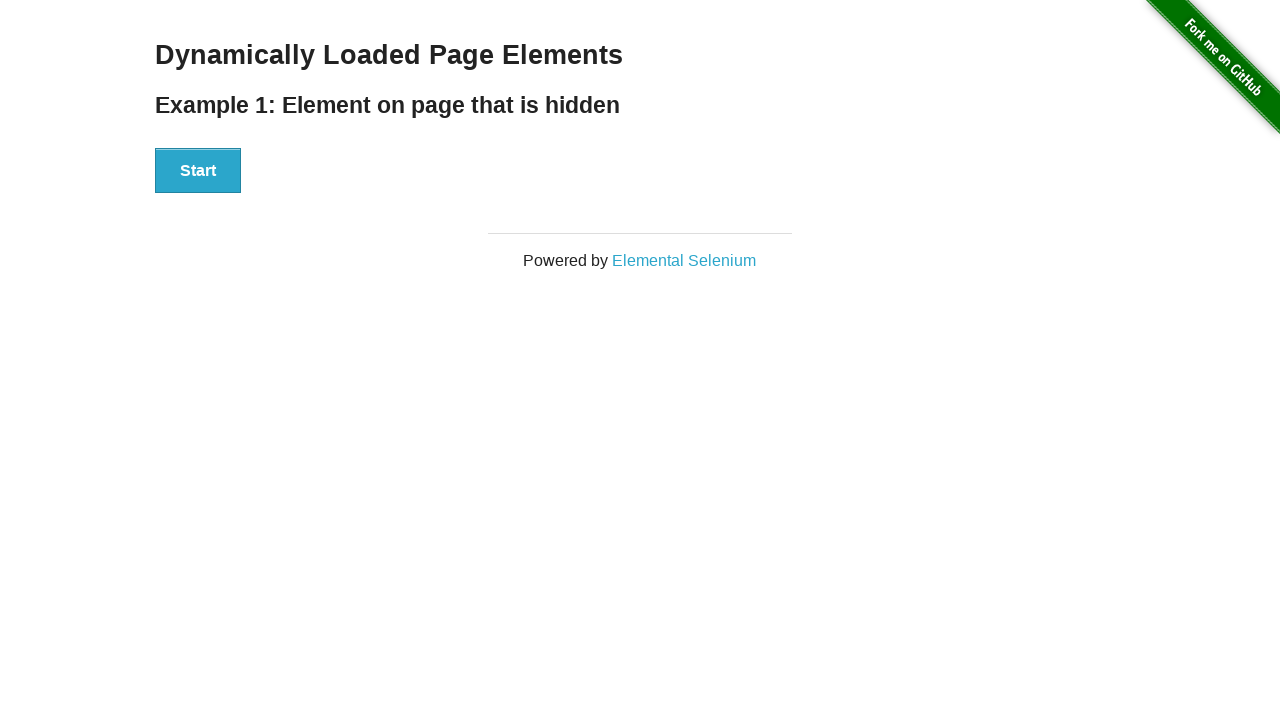

Located Hello World element
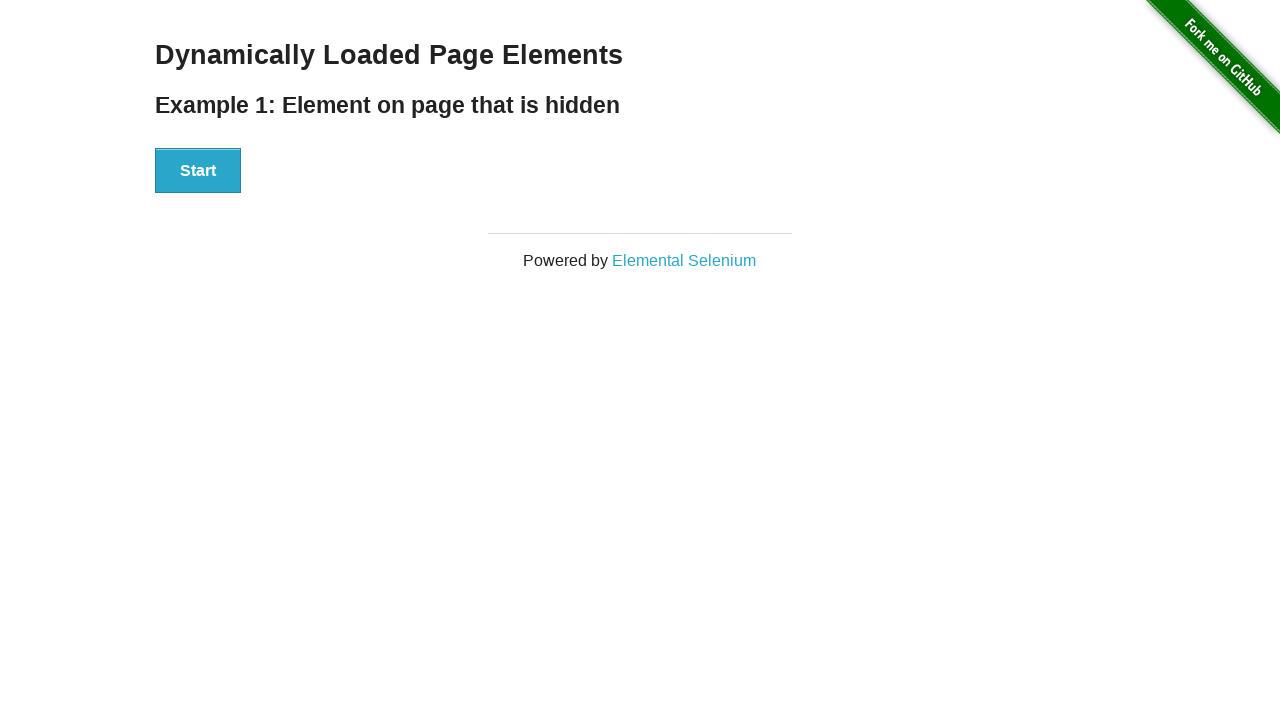

Verified Hello World element is hidden initially
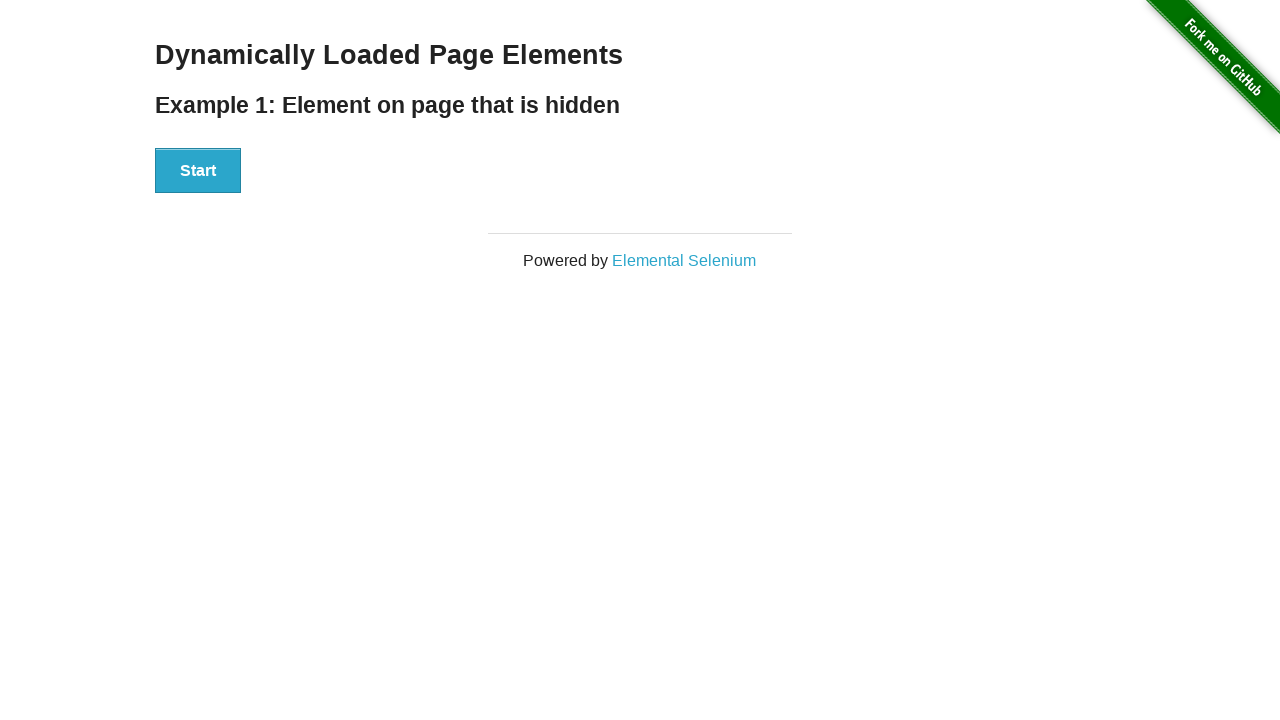

Clicked Start button to trigger dynamic loading at (198, 171) on xpath=//button[text()='Start']
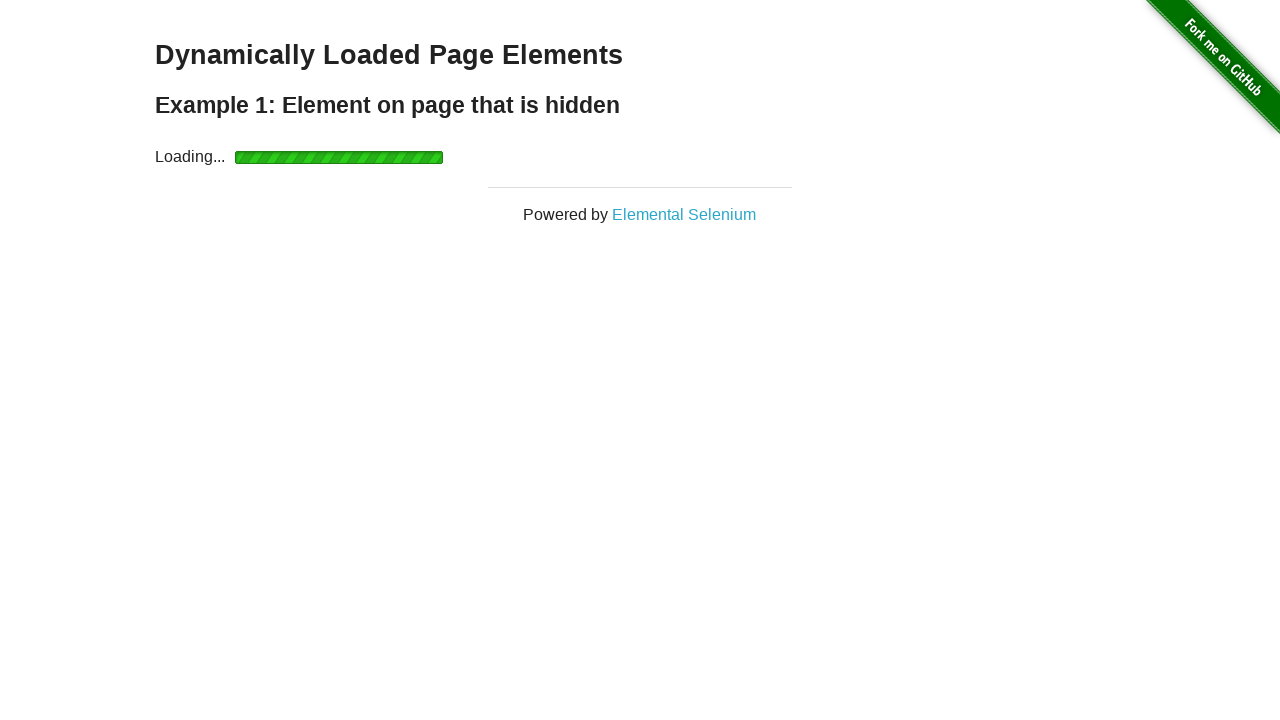

Waited for Hello World element to become visible
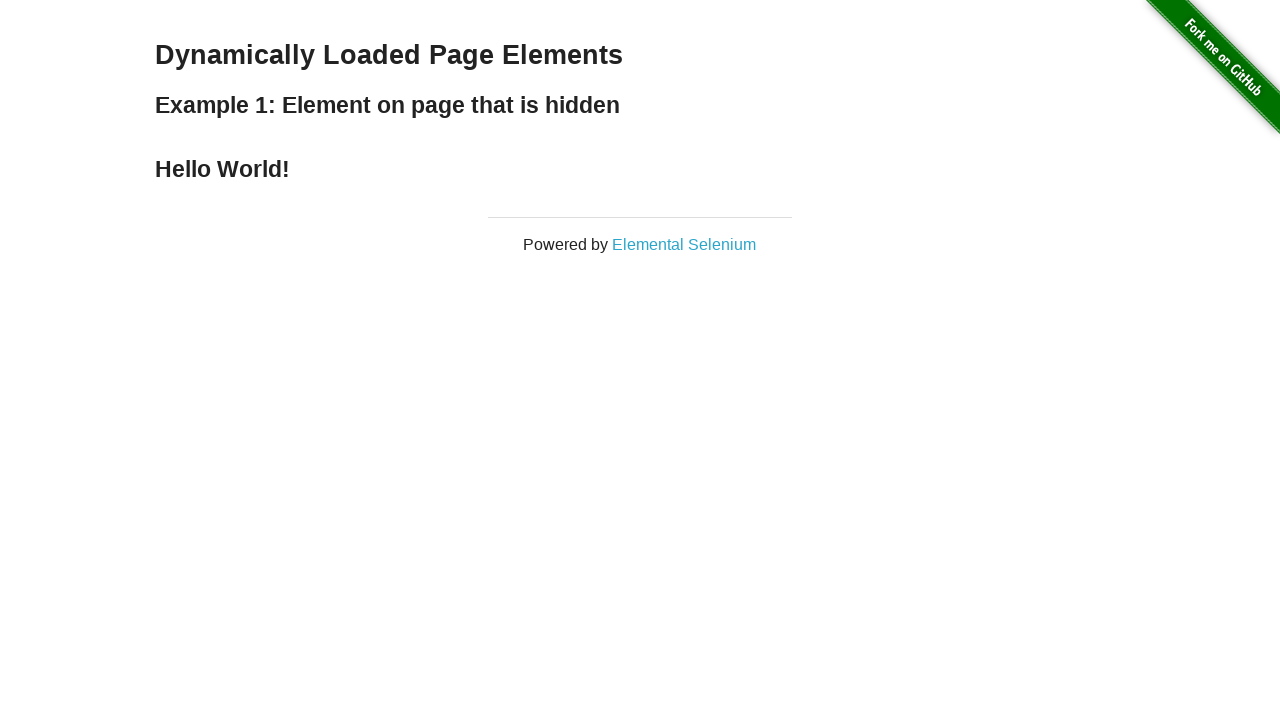

Verified Hello World element is now visible
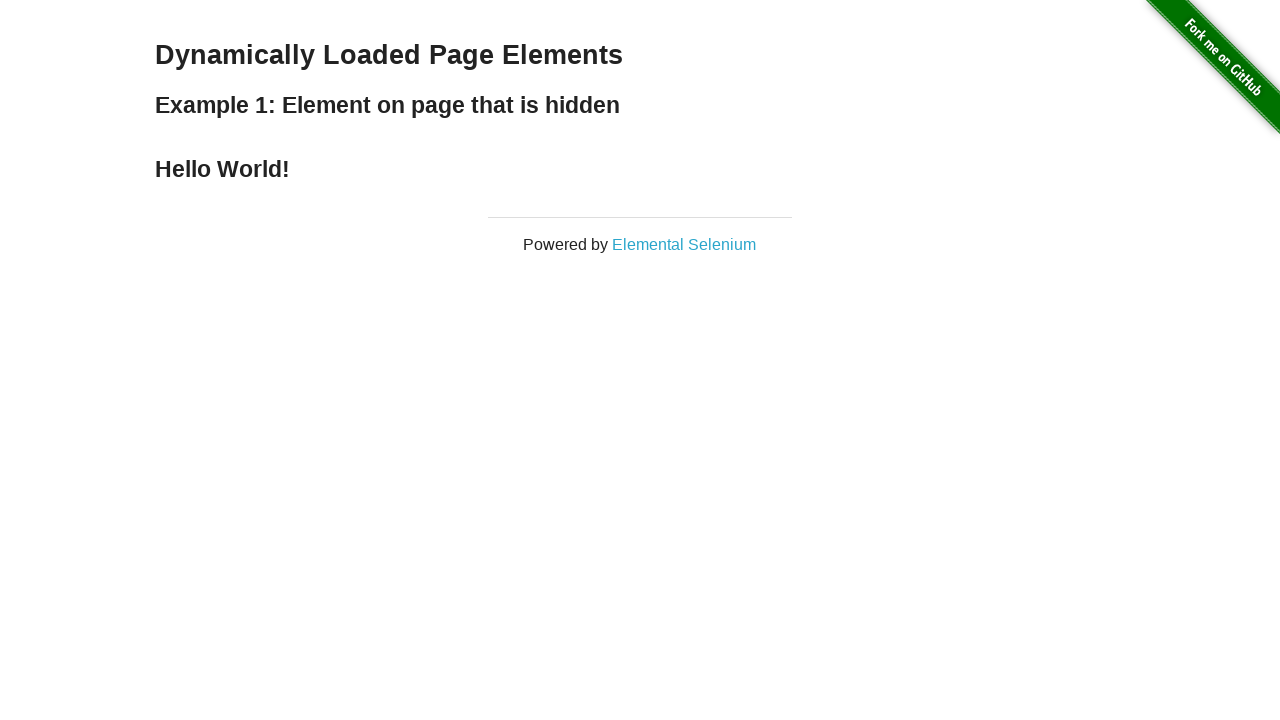

Retrieved element text: Hello World!
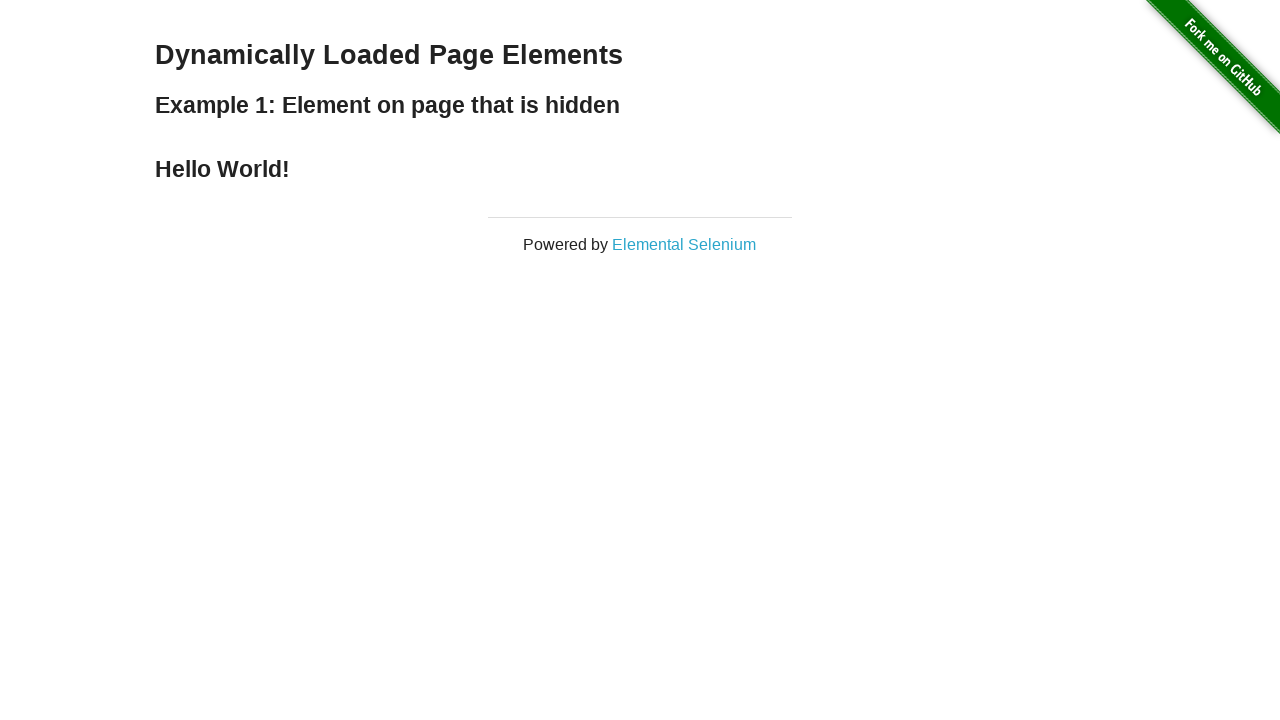

Printed element text to console
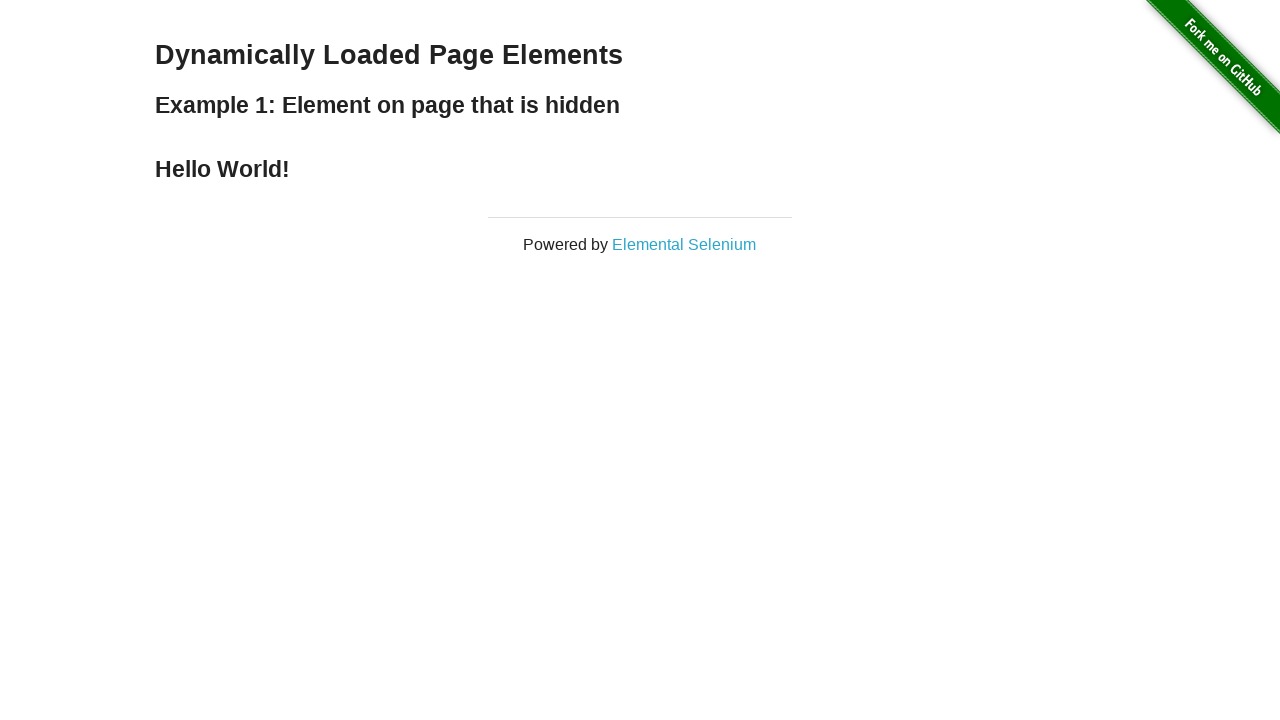

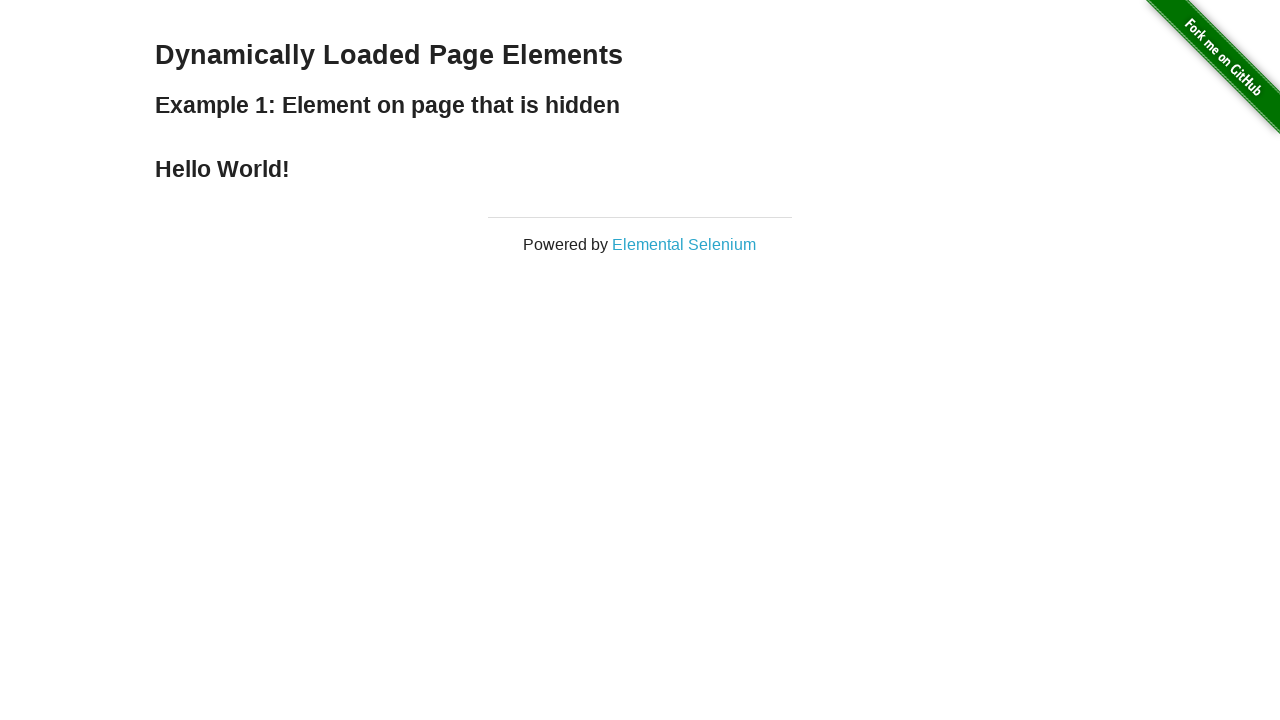